Searches for 'Python' in a table column and verifies the corresponding price value

Starting URL: https://rahulshettyacademy.com/AutomationPractice/

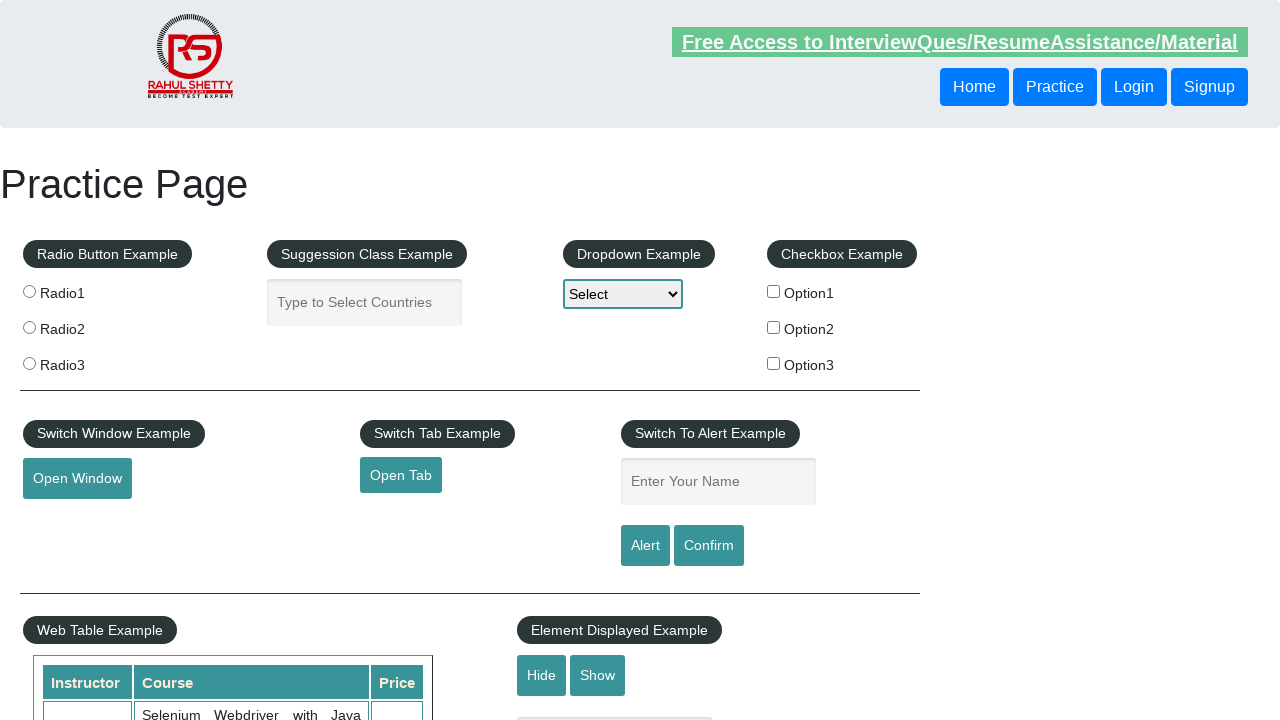

Located all cells in the second column of the table
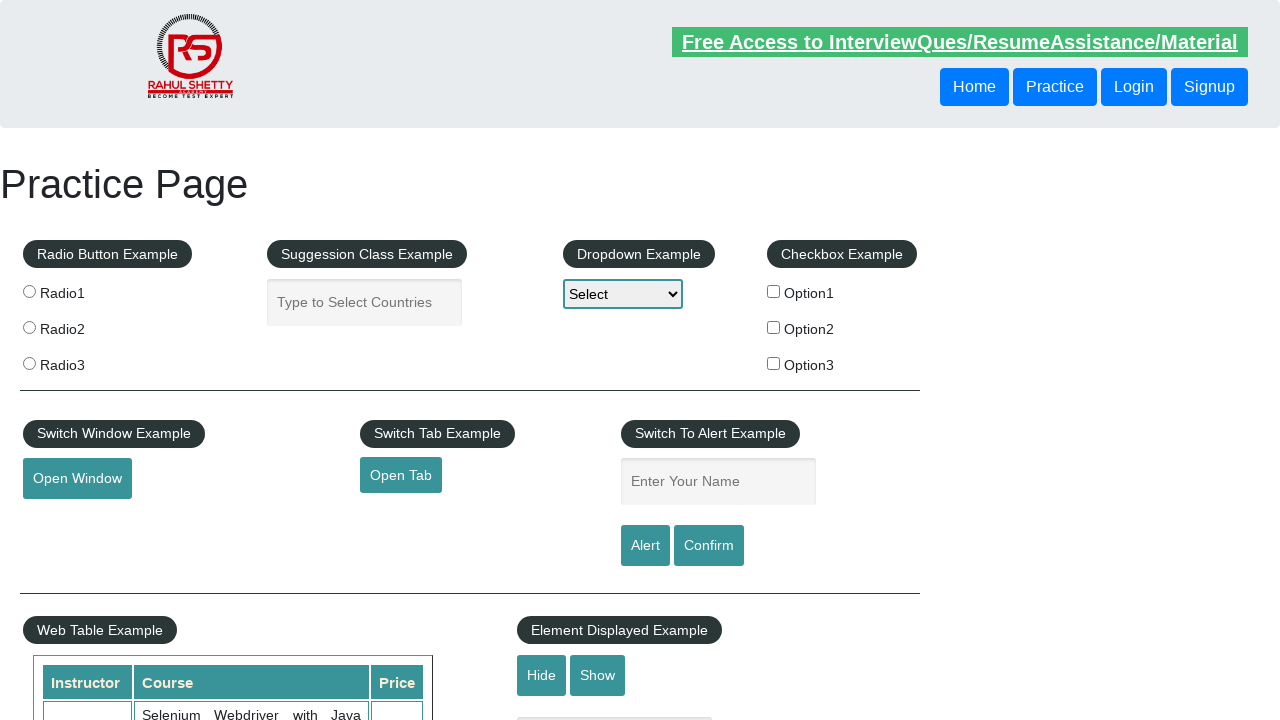

Retrieved text content from cell at index 0: 'Selenium Webdriver with Java Basics + Advanced + Interview Guide'
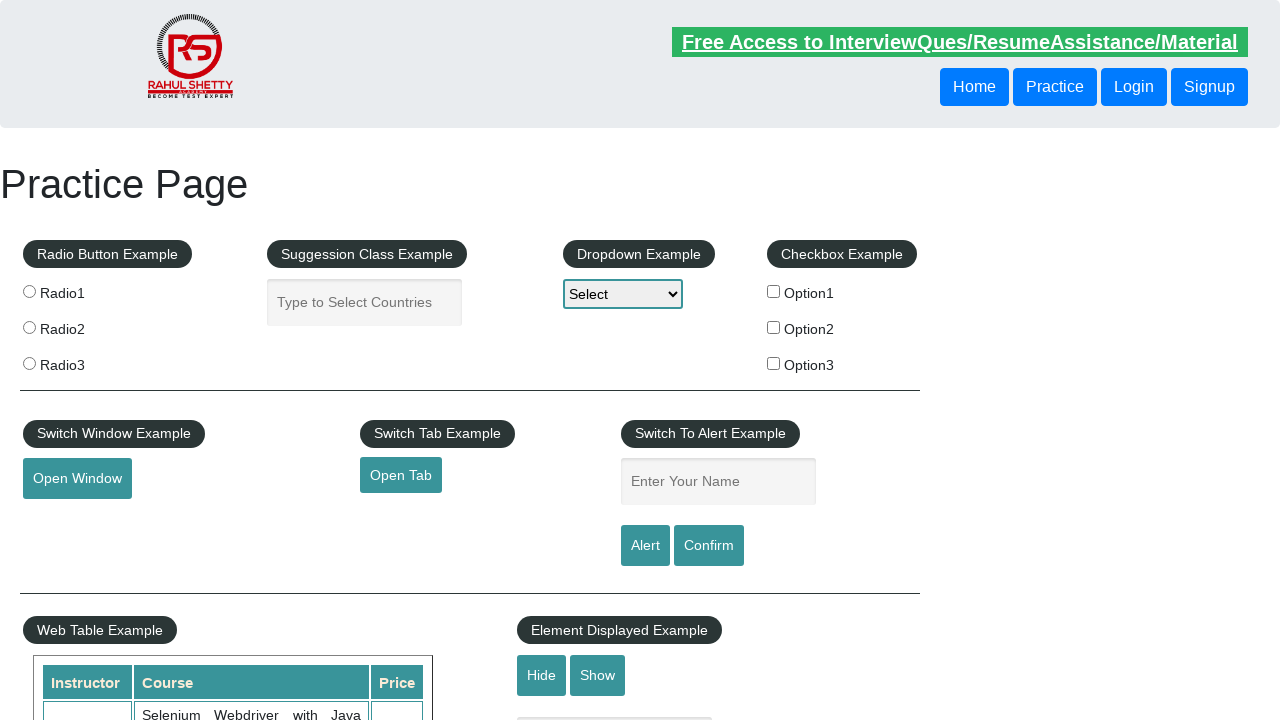

Retrieved text content from cell at index 1: 'Learn SQL in Practical + Database Testing from Scratch'
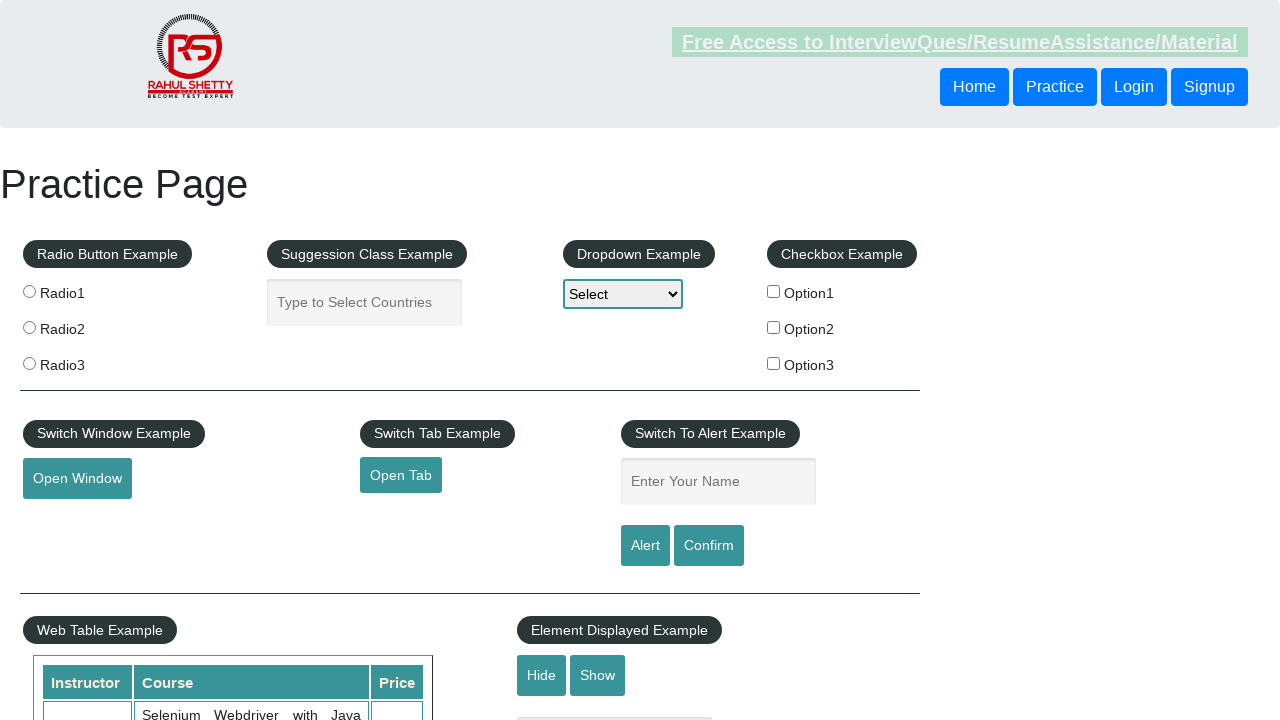

Retrieved text content from cell at index 2: 'Appium (Selenium) - Mobile Automation Testing from Scratch'
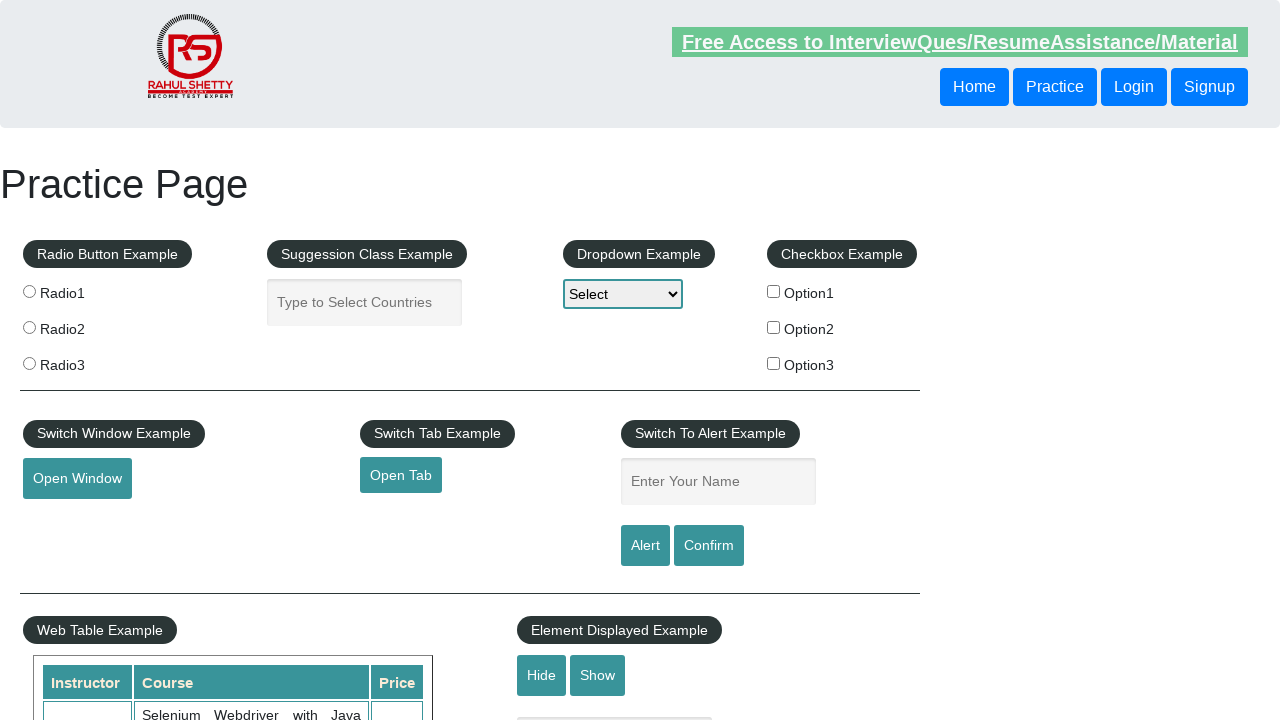

Retrieved text content from cell at index 3: 'WebSecurity Testing for Beginners-QA knowledge to next level'
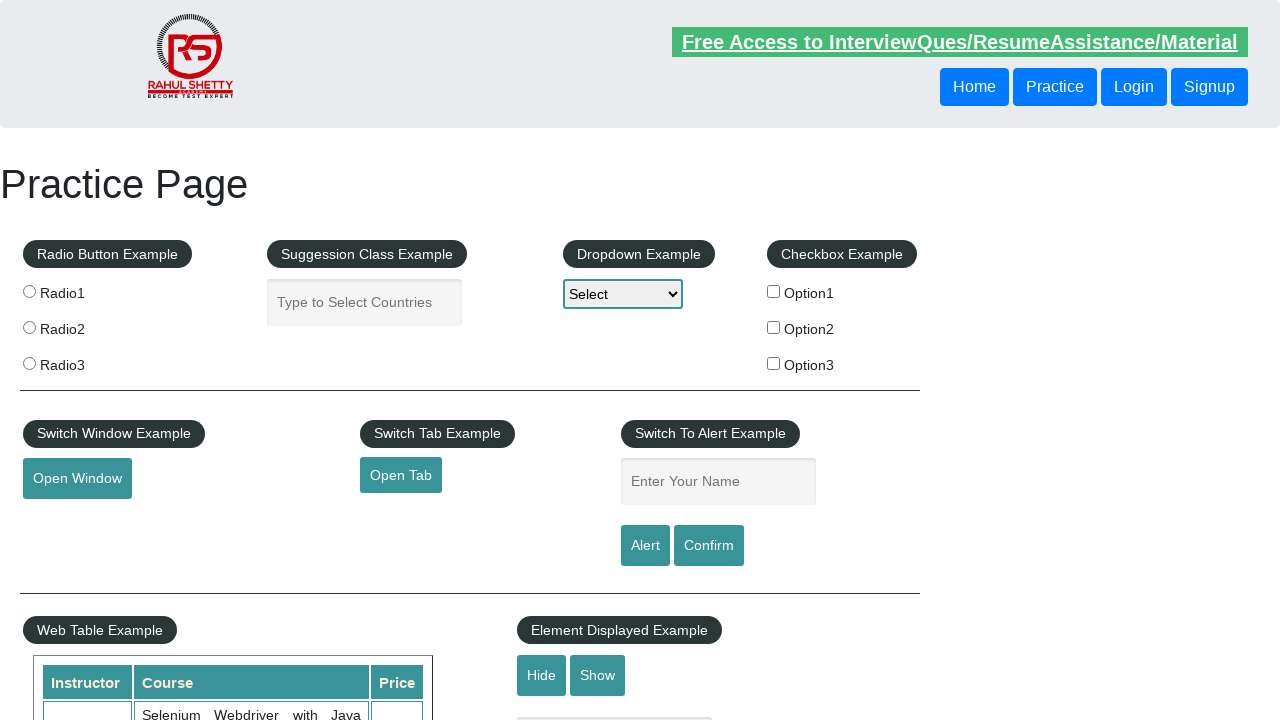

Retrieved text content from cell at index 4: 'Learn JMETER from Scratch - (Performance + Load) Testing Tool'
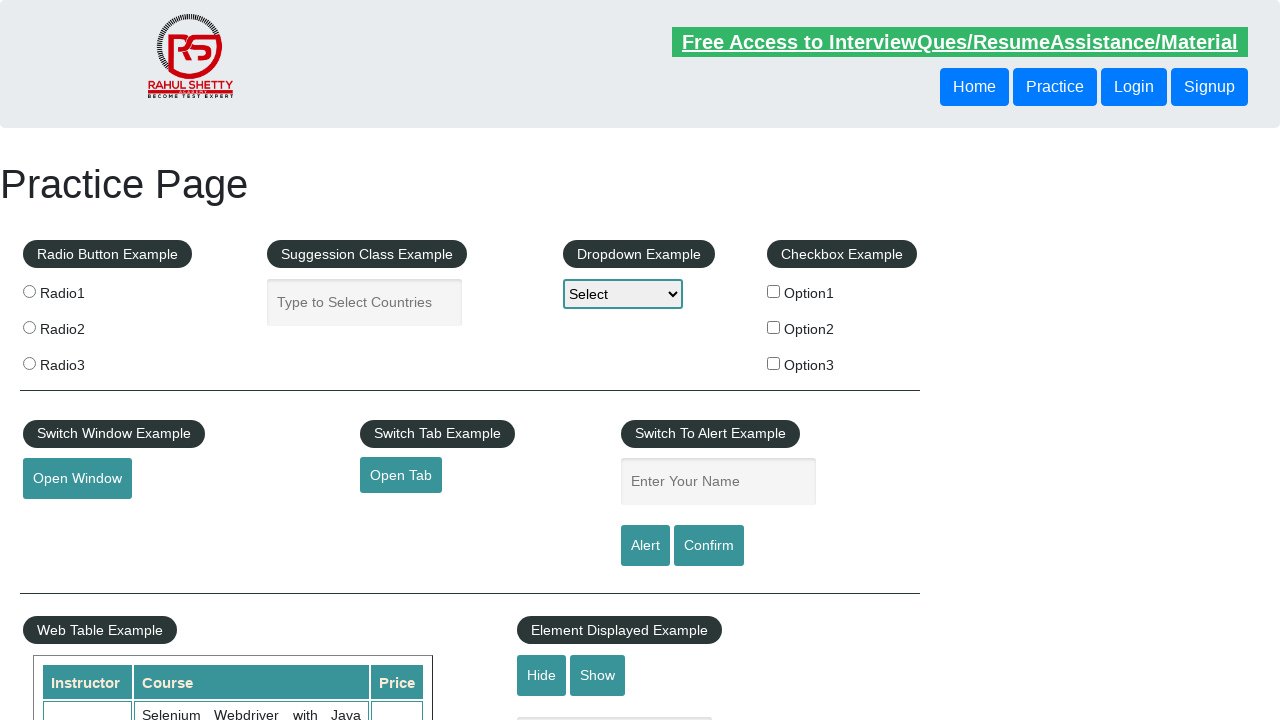

Retrieved text content from cell at index 5: 'WebServices / REST API Testing with SoapUI'
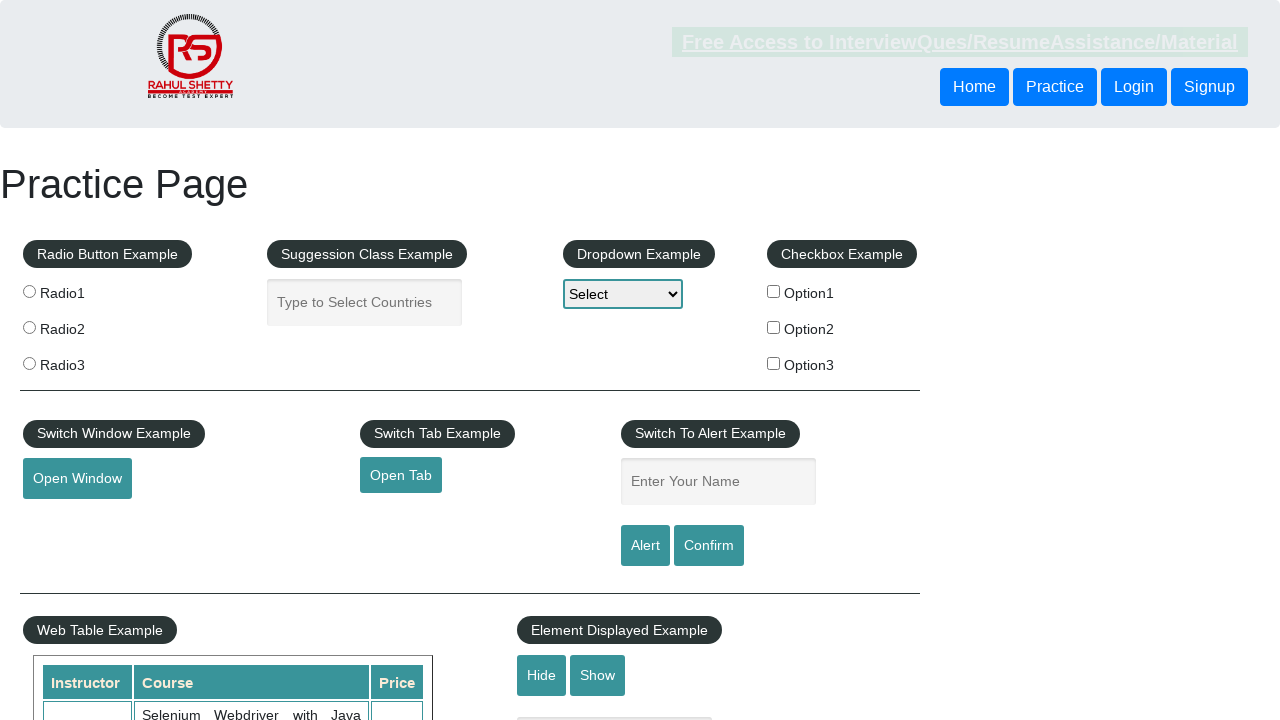

Retrieved text content from cell at index 6: 'QA Expert Course :Software Testing + Bugzilla + SQL + Agile'
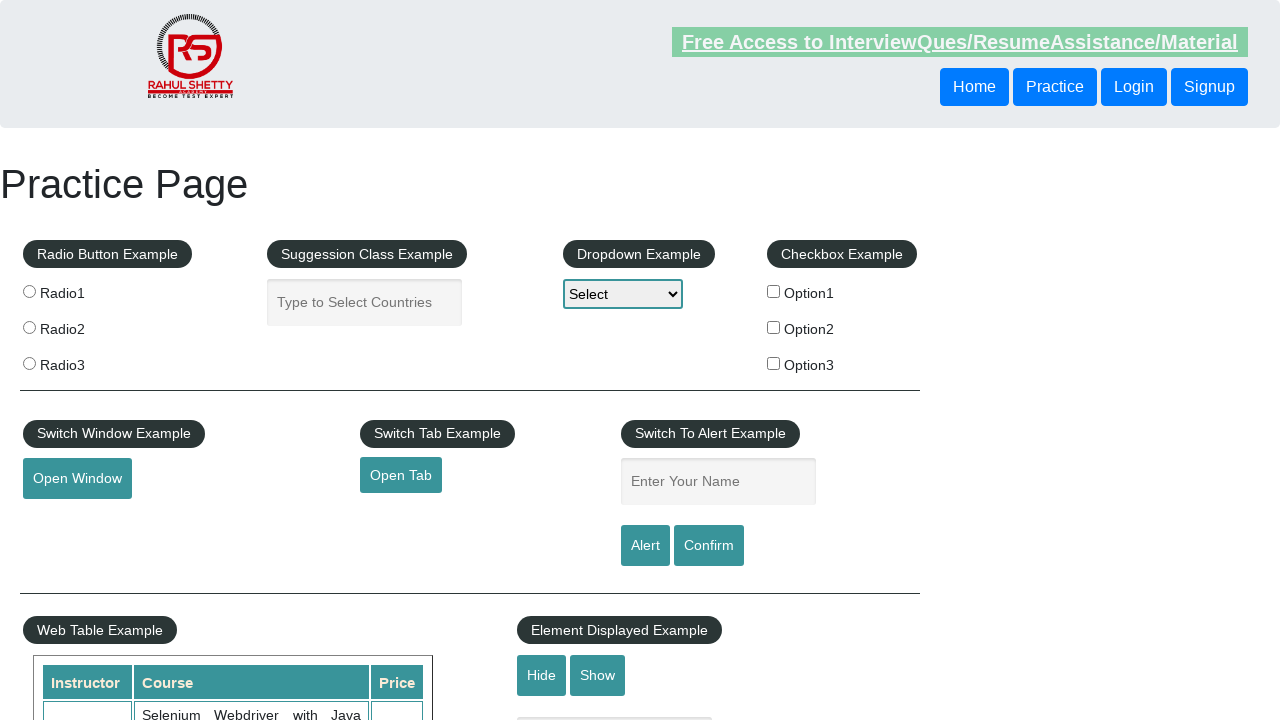

Retrieved text content from cell at index 7: 'Master Selenium Automation in simple Python Language'
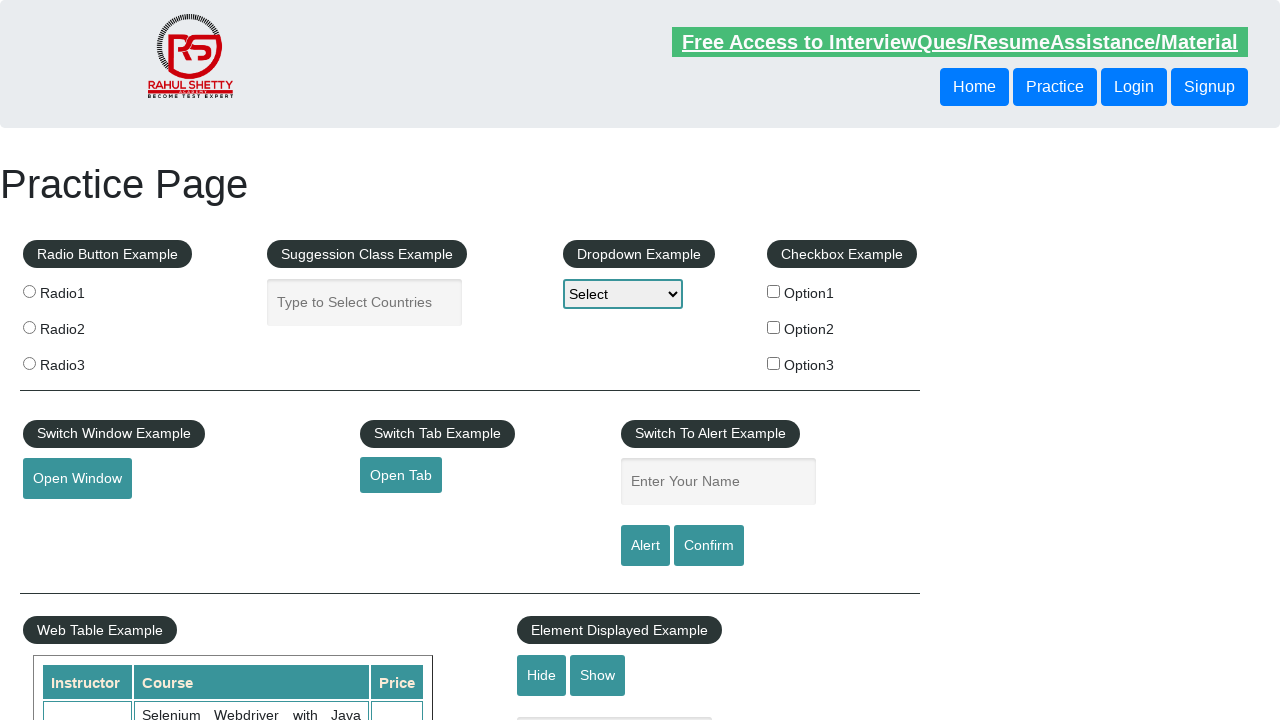

Found 'Python' in cell at index 7, located corresponding price cell
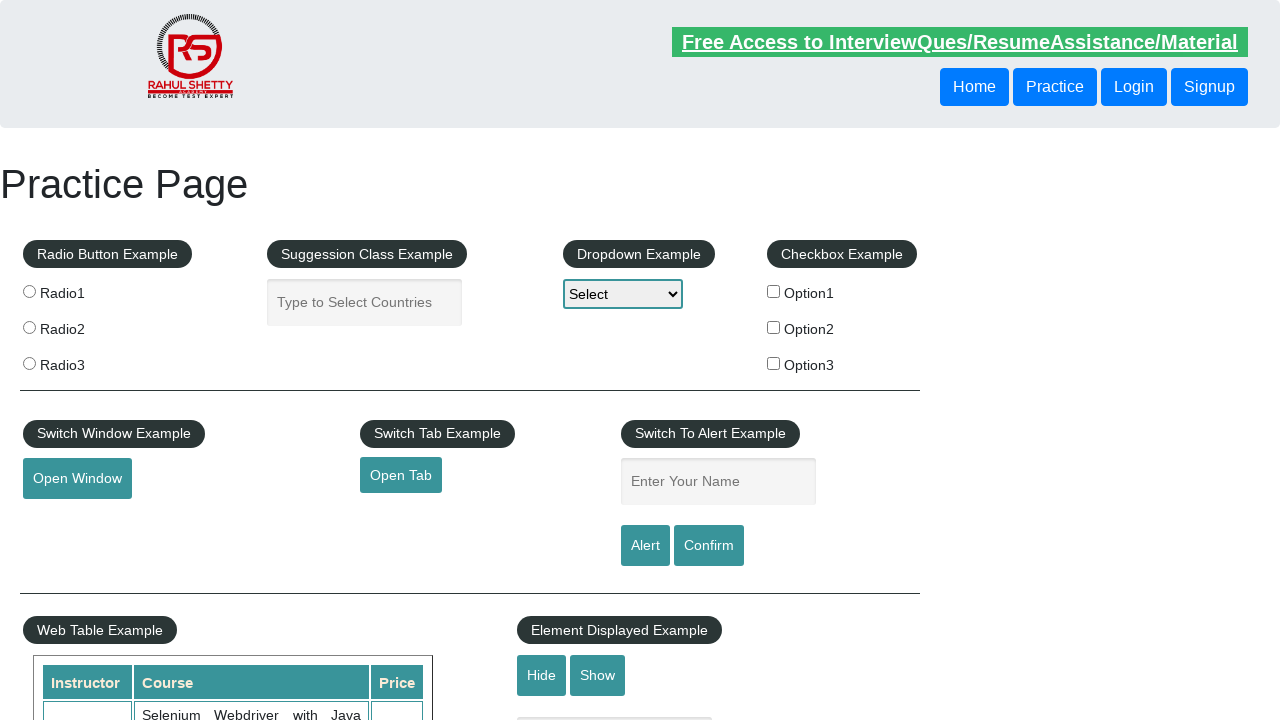

Retrieved price text content: '25'
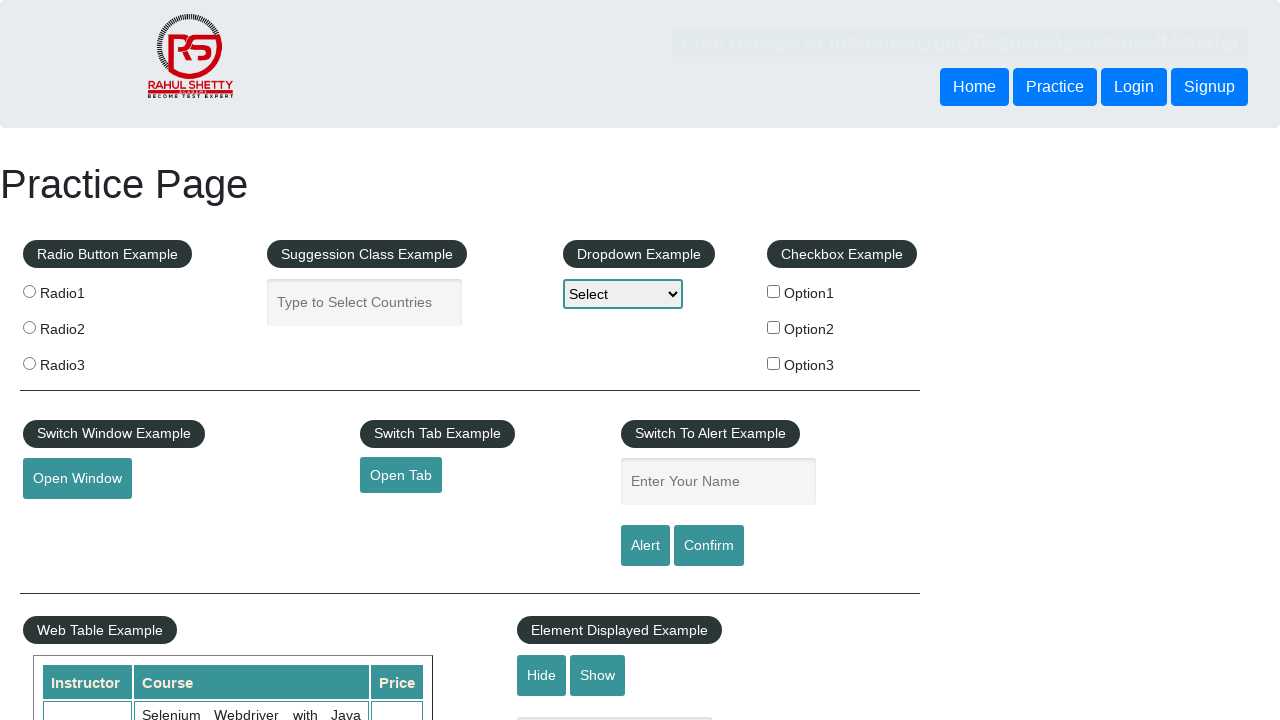

Asserted that price equals '25' - assertion passed
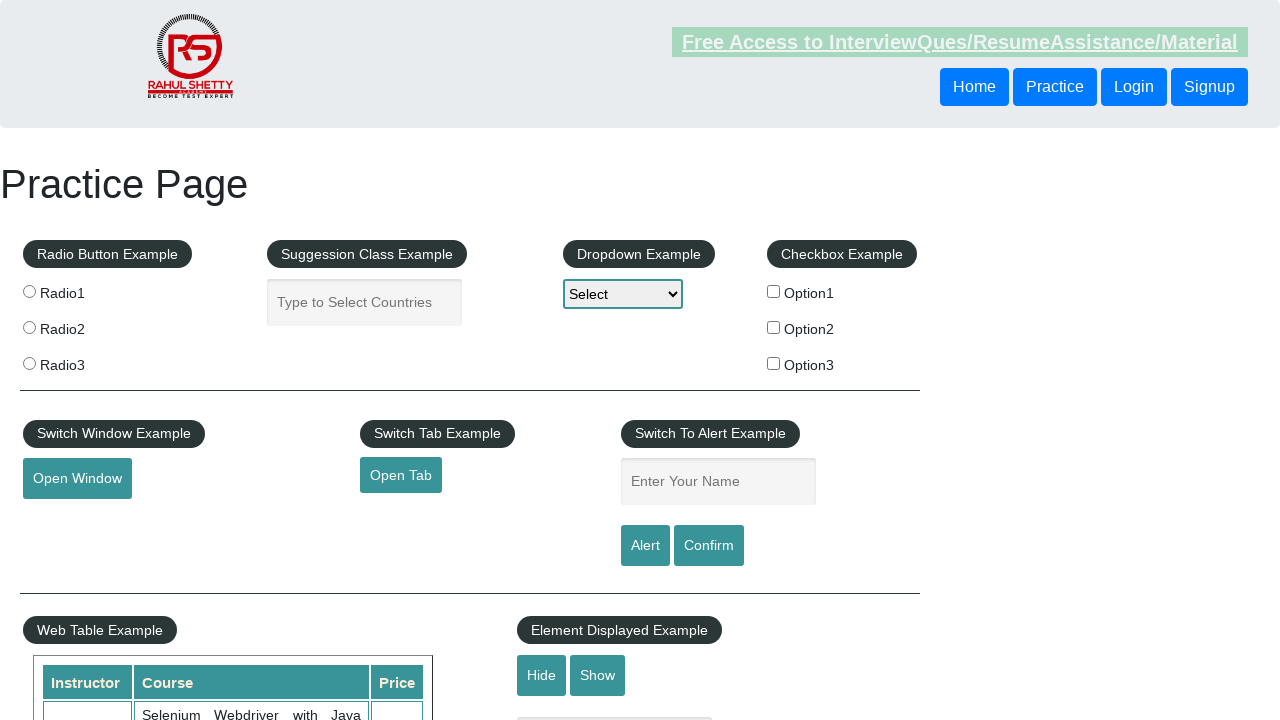

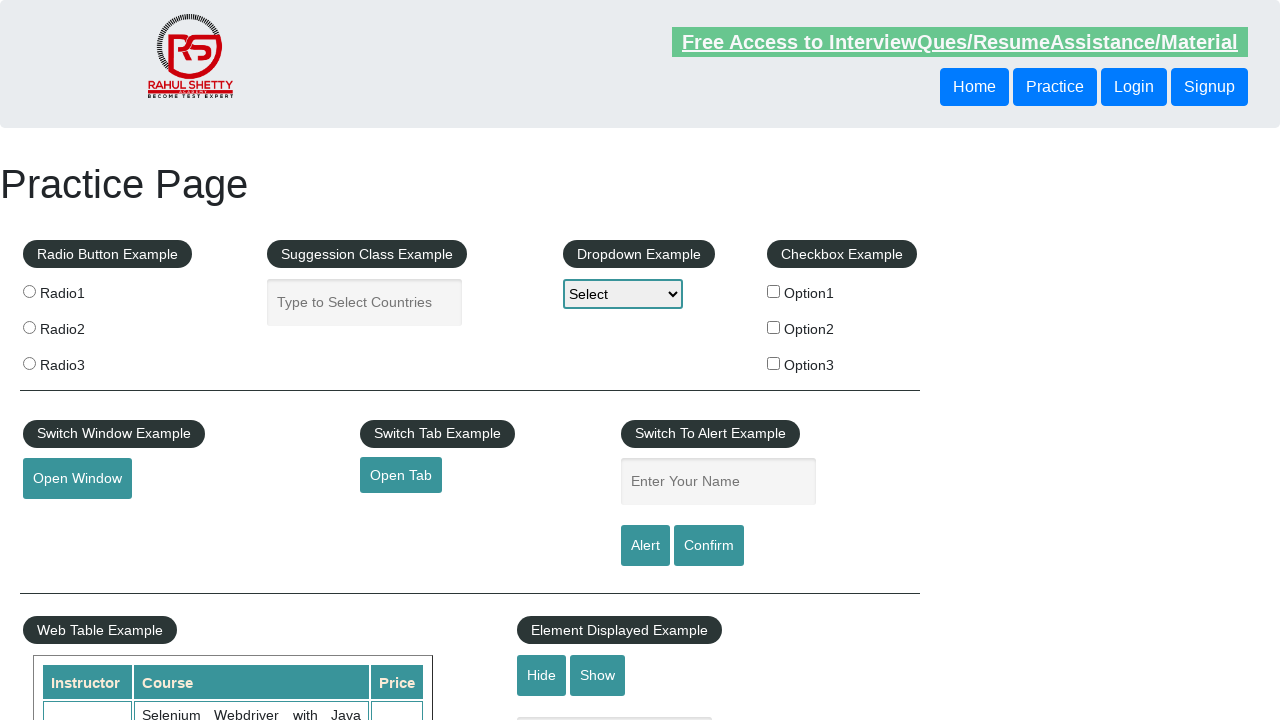